Tests filling an input field that is inside nested Shadow DOM elements on a practice page

Starting URL: https://selectorshub.com/xpath-practice-page/

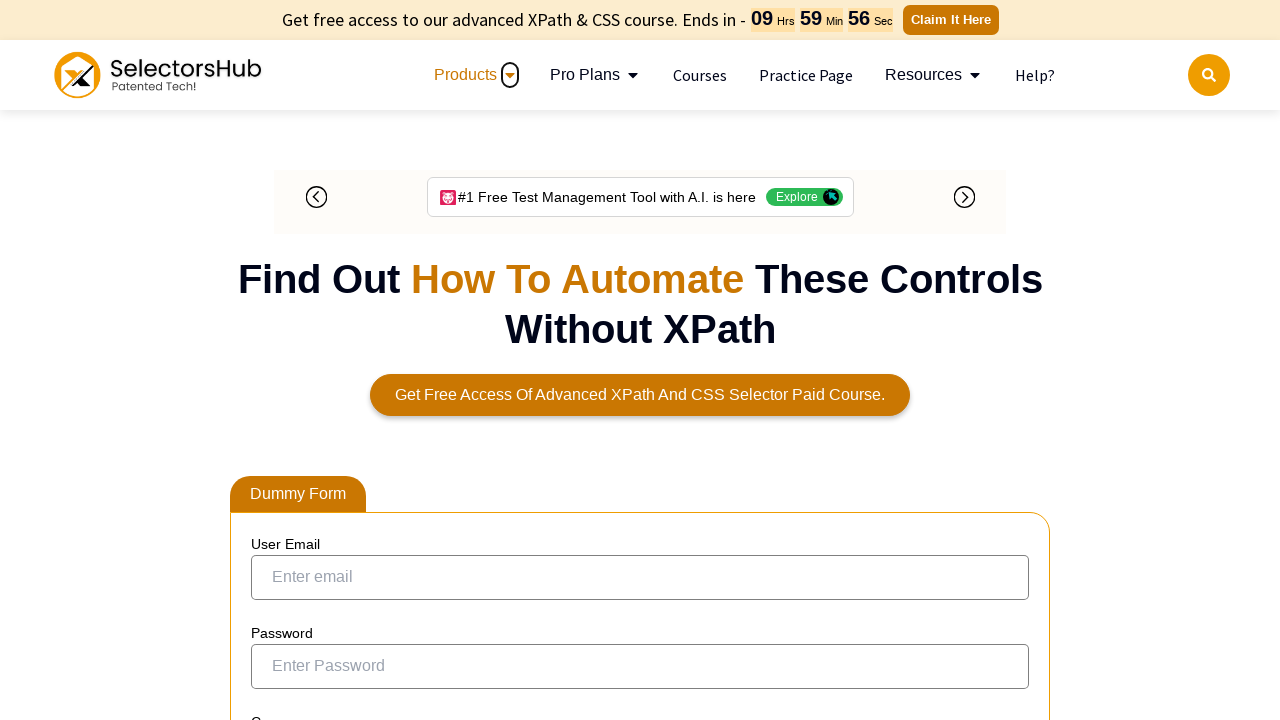

Waited for dropdown button to be visible
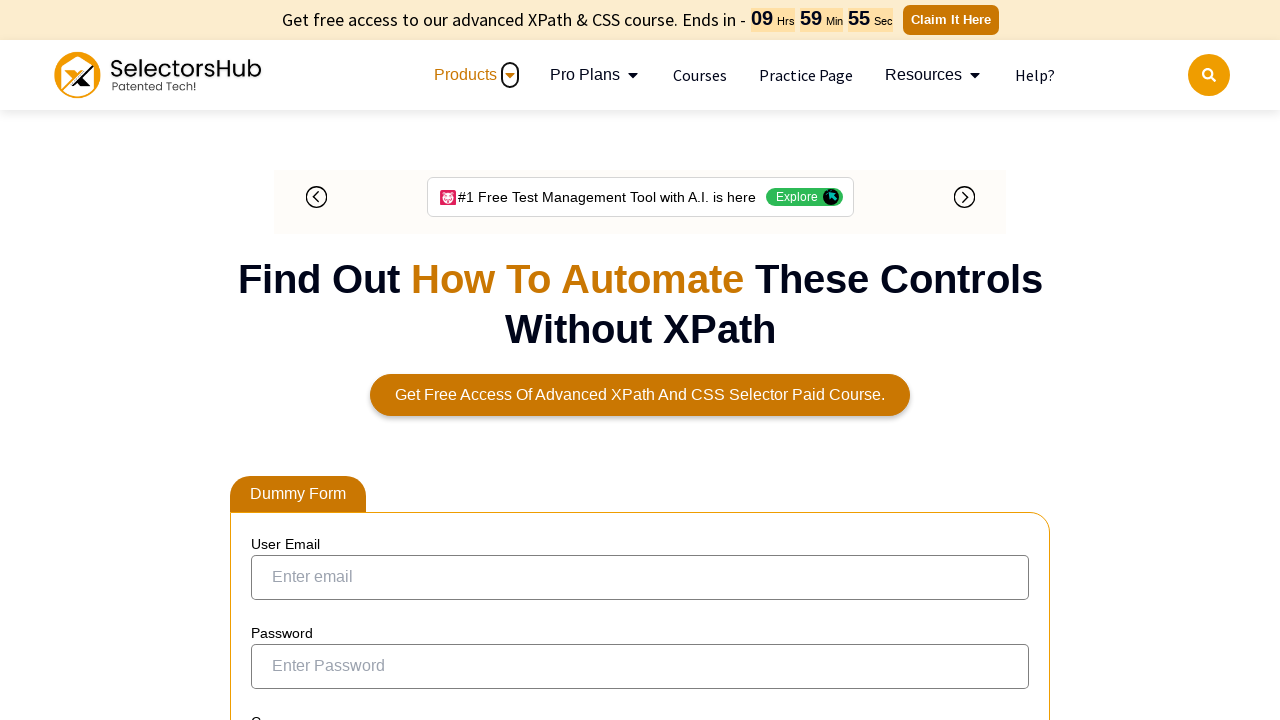

Filled pizza input field with 'Mozarella' inside nested Shadow DOM on #userName input#pizza
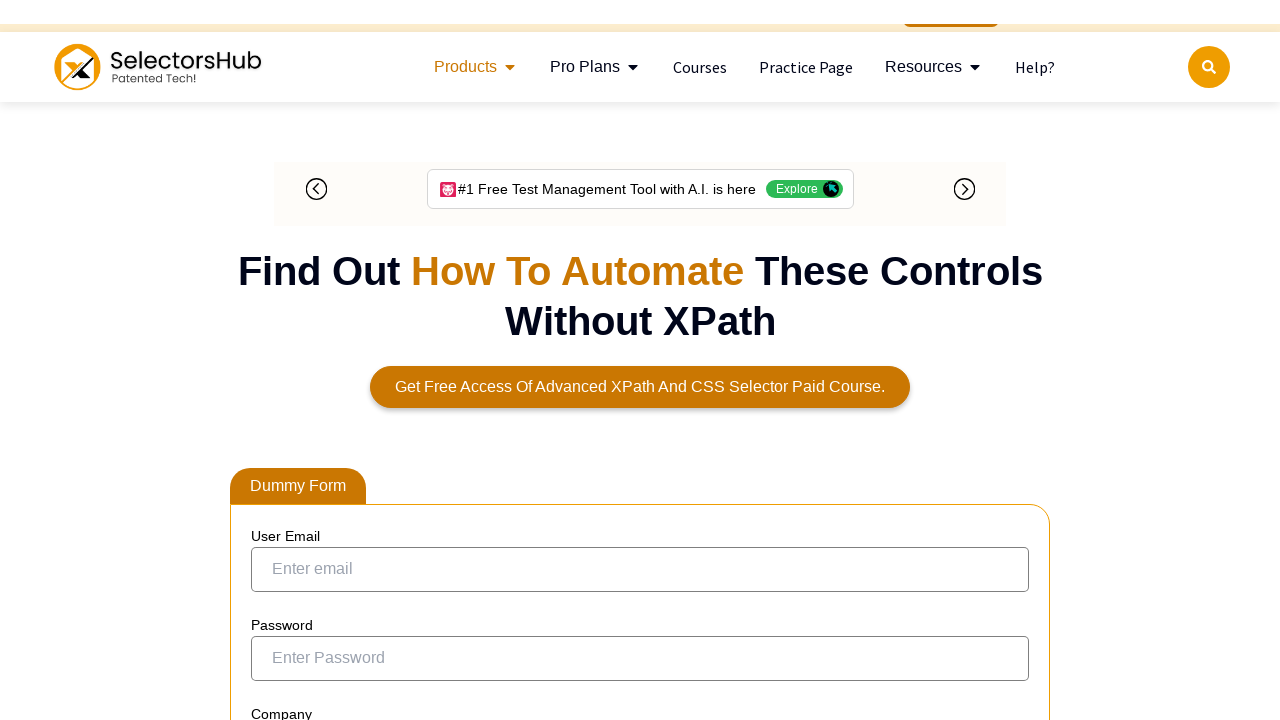

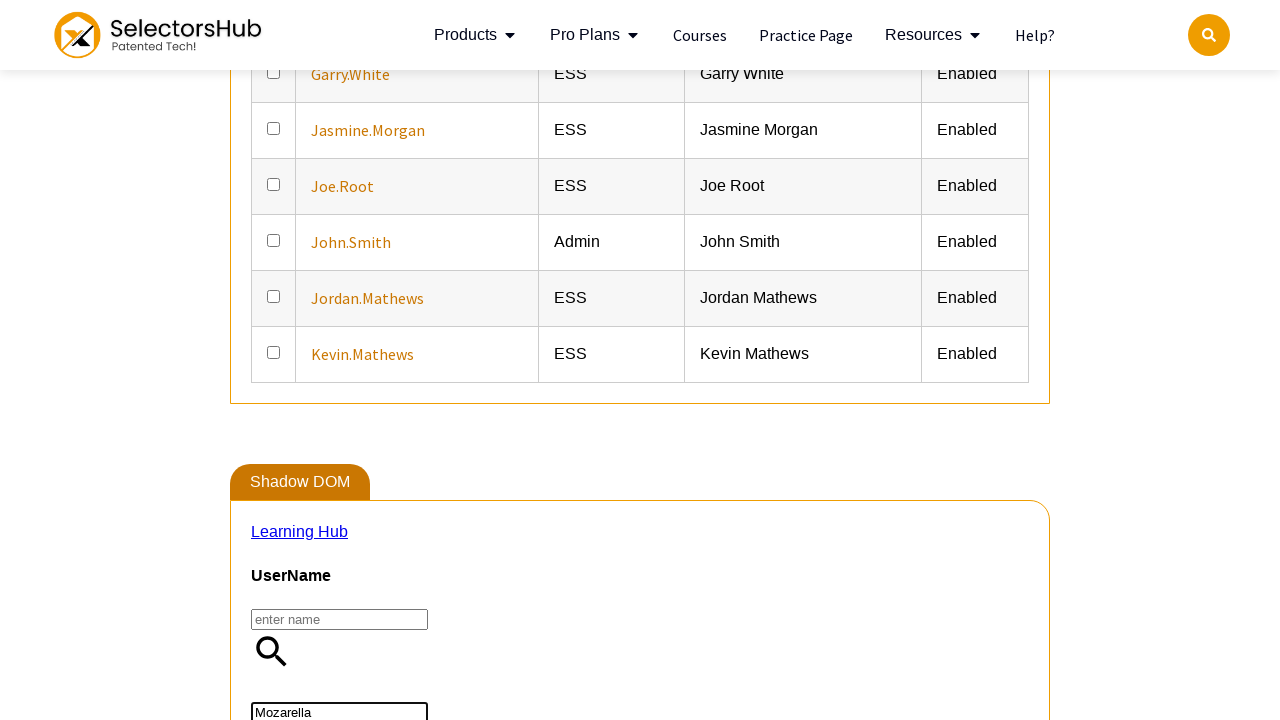